Tests radio button handling by locating radio buttons with a specific name attribute and clicking on the one with the matching ID value ("hockey"), then verifying it is selected.

Starting URL: https://practice.cydeo.com/radio_buttons

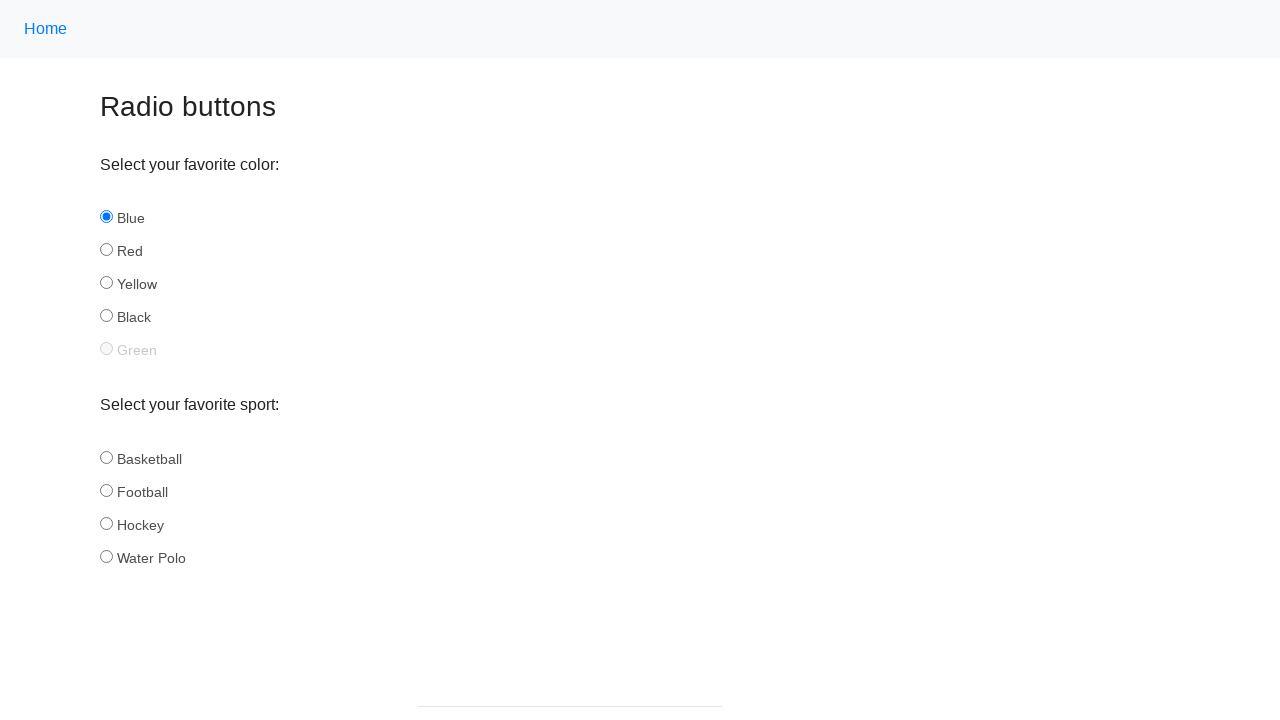

Navigated to radio buttons practice page
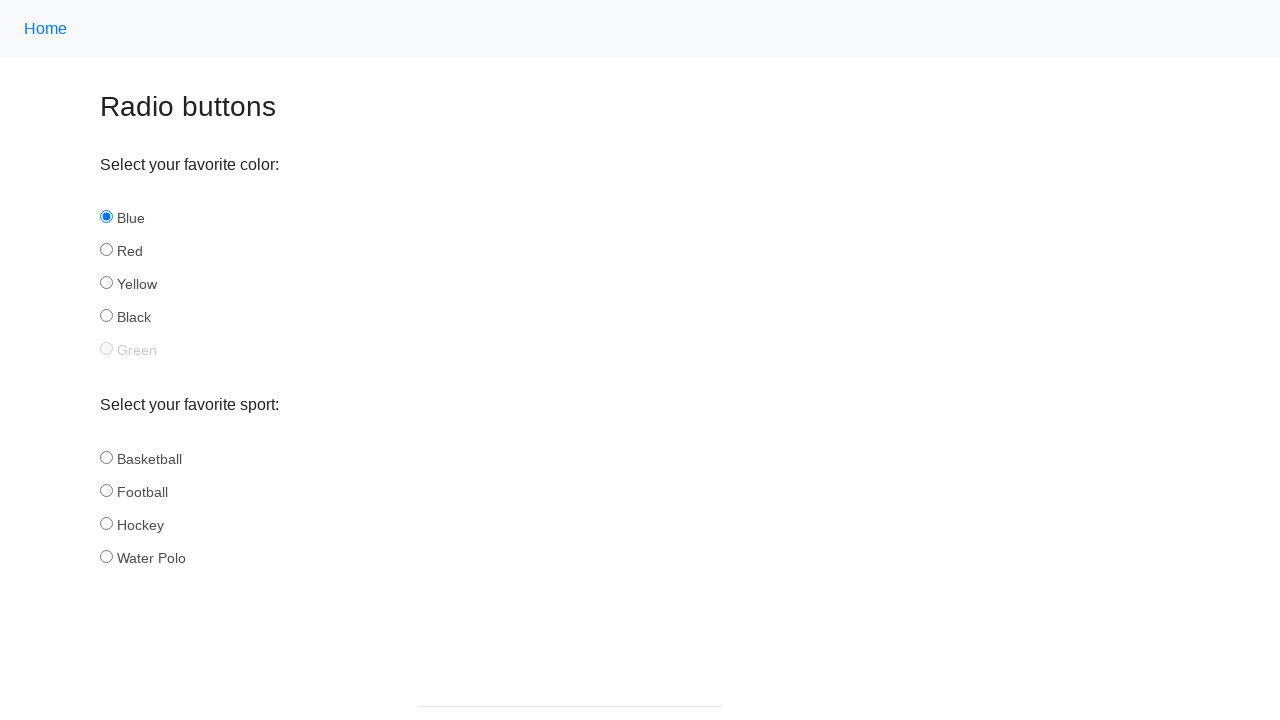

Located hockey radio button with name='sport' and id='hockey'
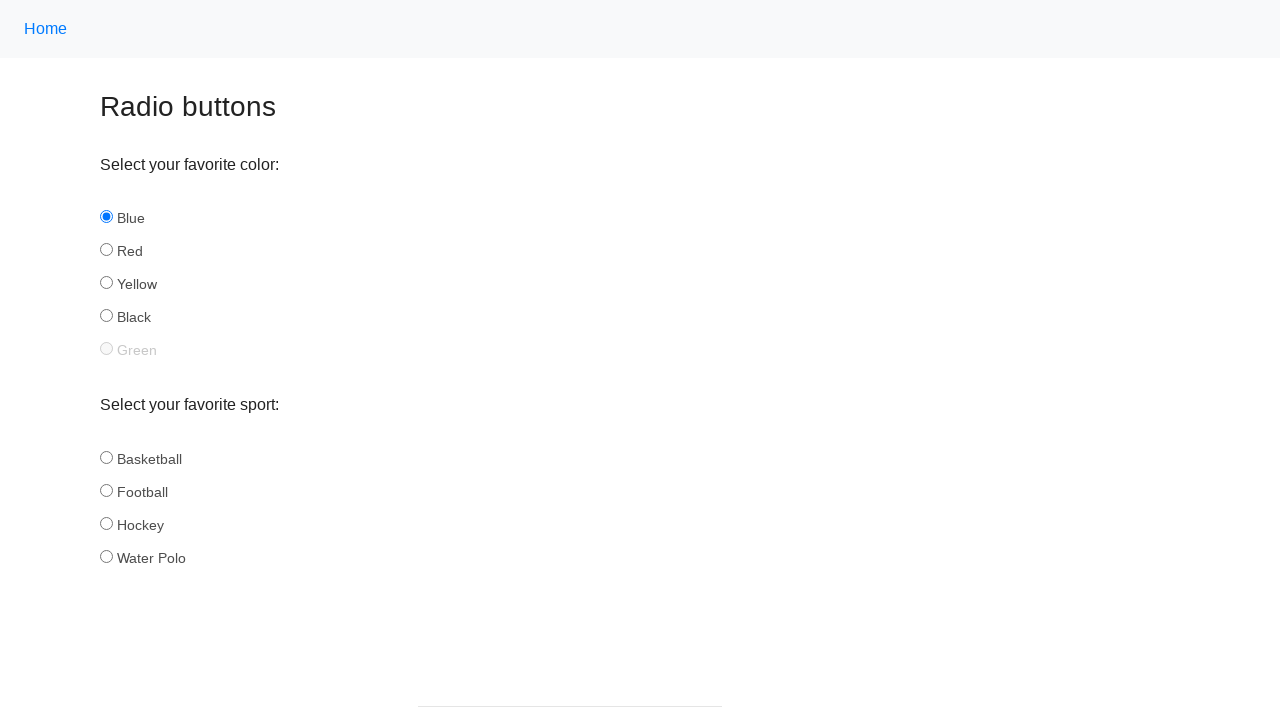

Clicked the hockey radio button at (106, 523) on input[name='sport'][id='hockey']
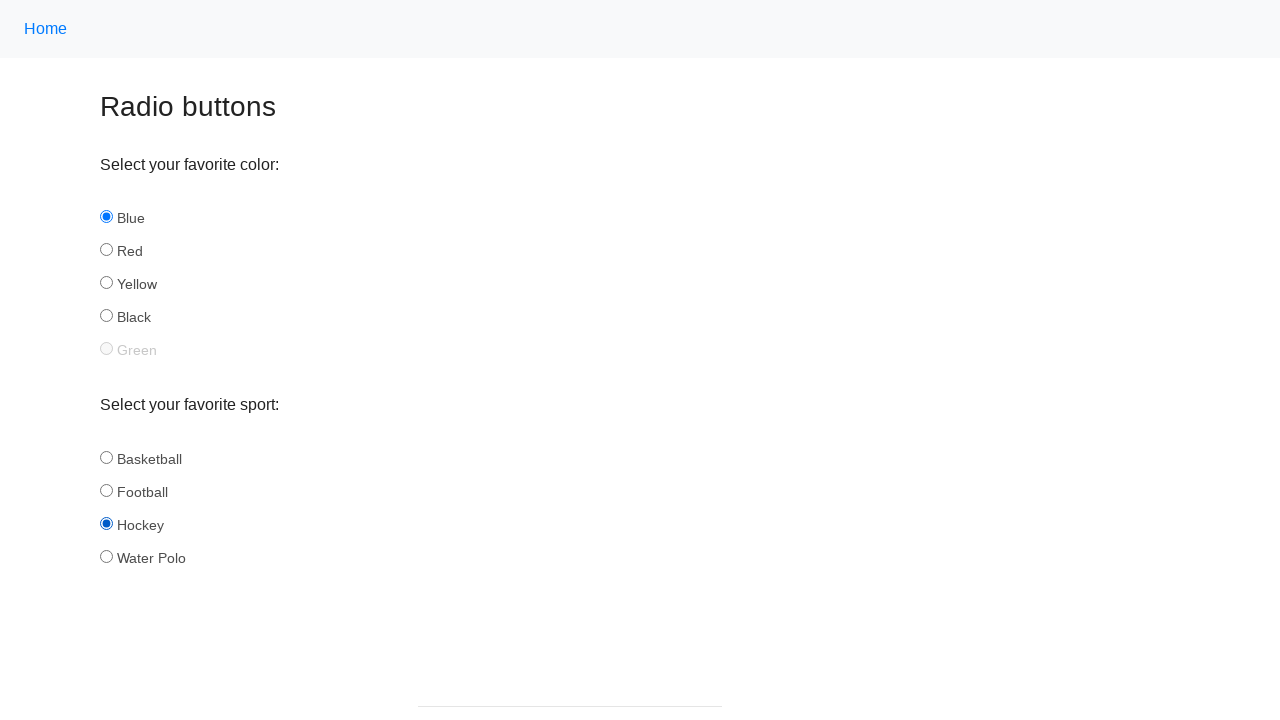

Verified that hockey radio button is selected
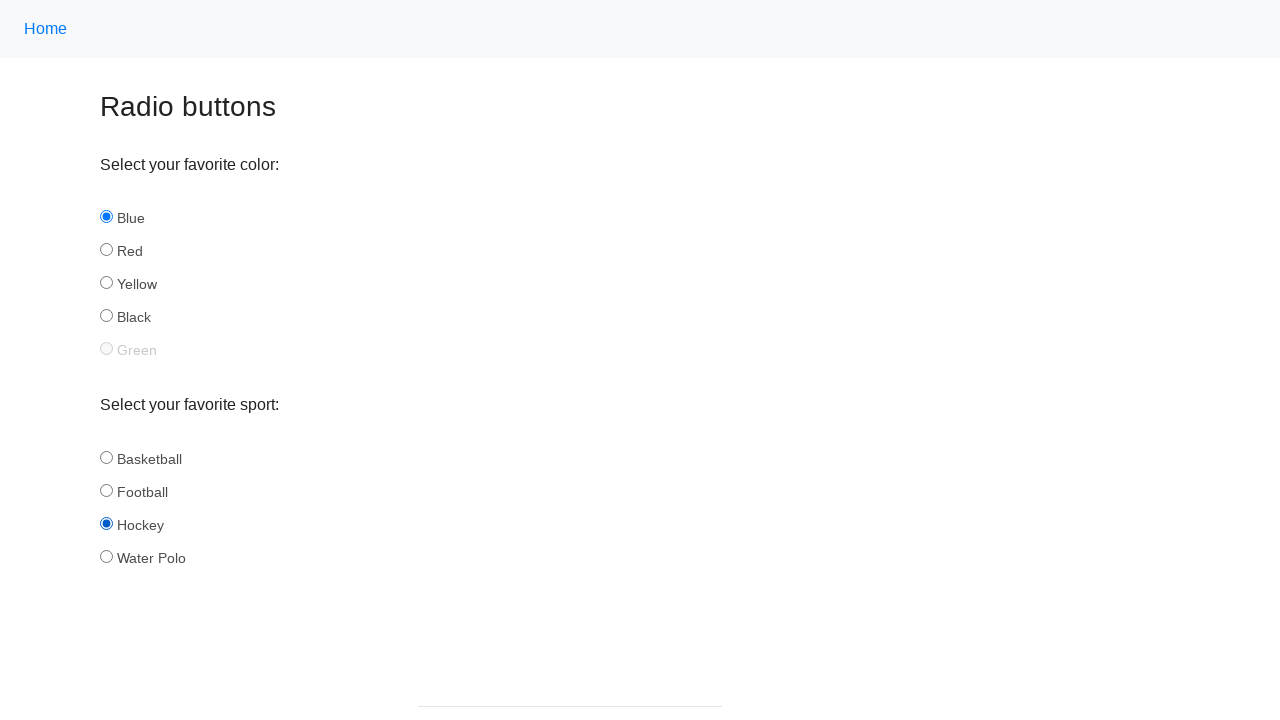

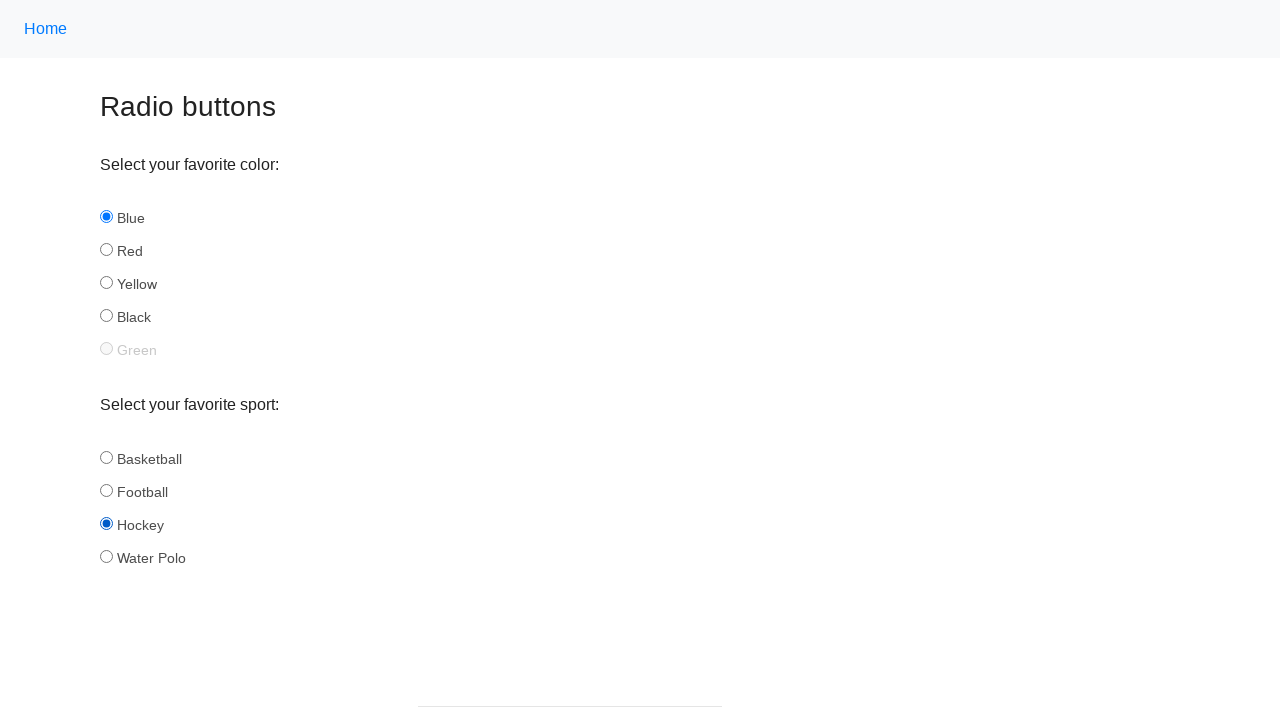